Tests explicit wait functionality by waiting for a price element to show "$100", clicking a book button, calculating a mathematical result from a displayed value, entering the answer, and submitting the form.

Starting URL: http://suninjuly.github.io/explicit_wait2.html

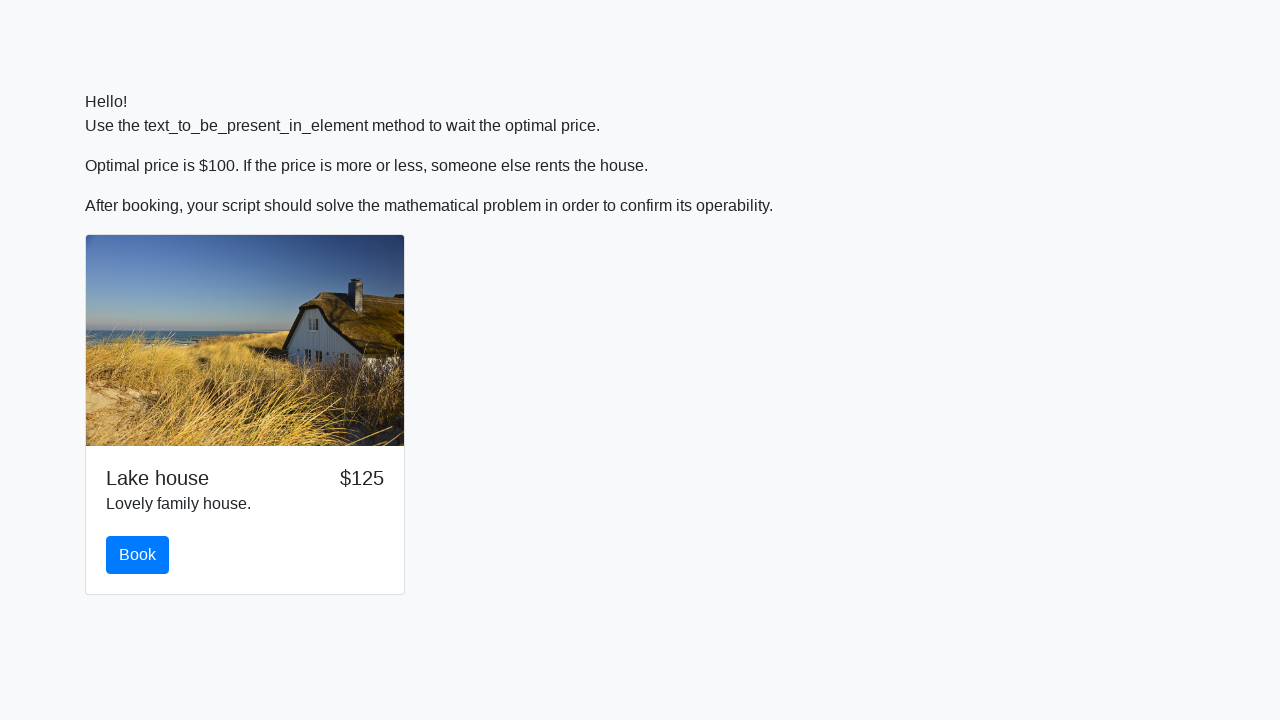

Waited for price element to display '$100'
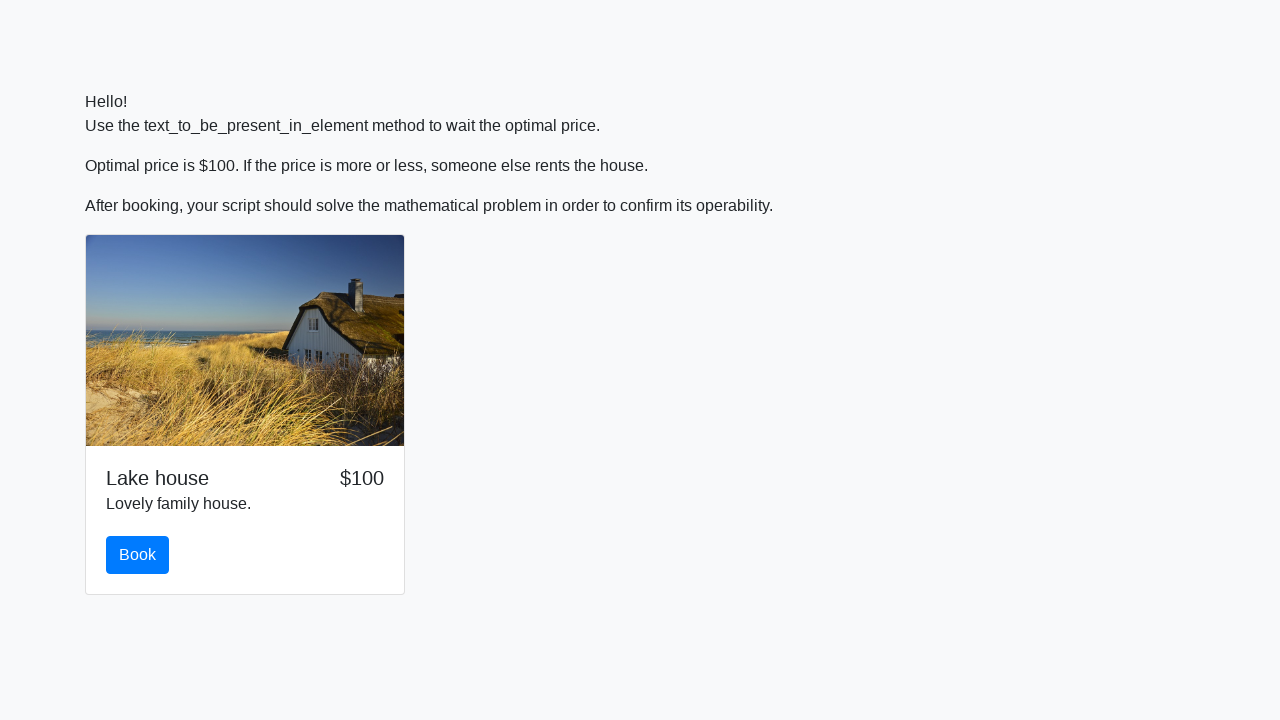

Clicked the book button at (138, 555) on #book
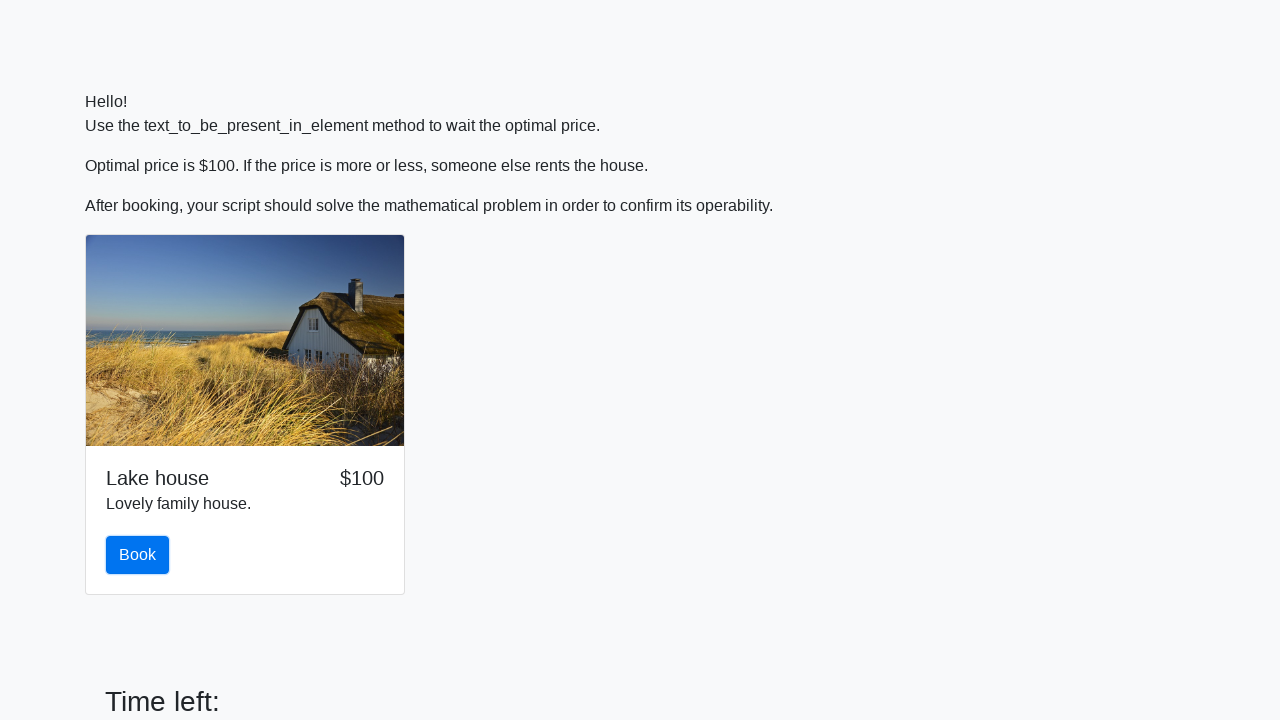

Retrieved x value from input_value element: 311
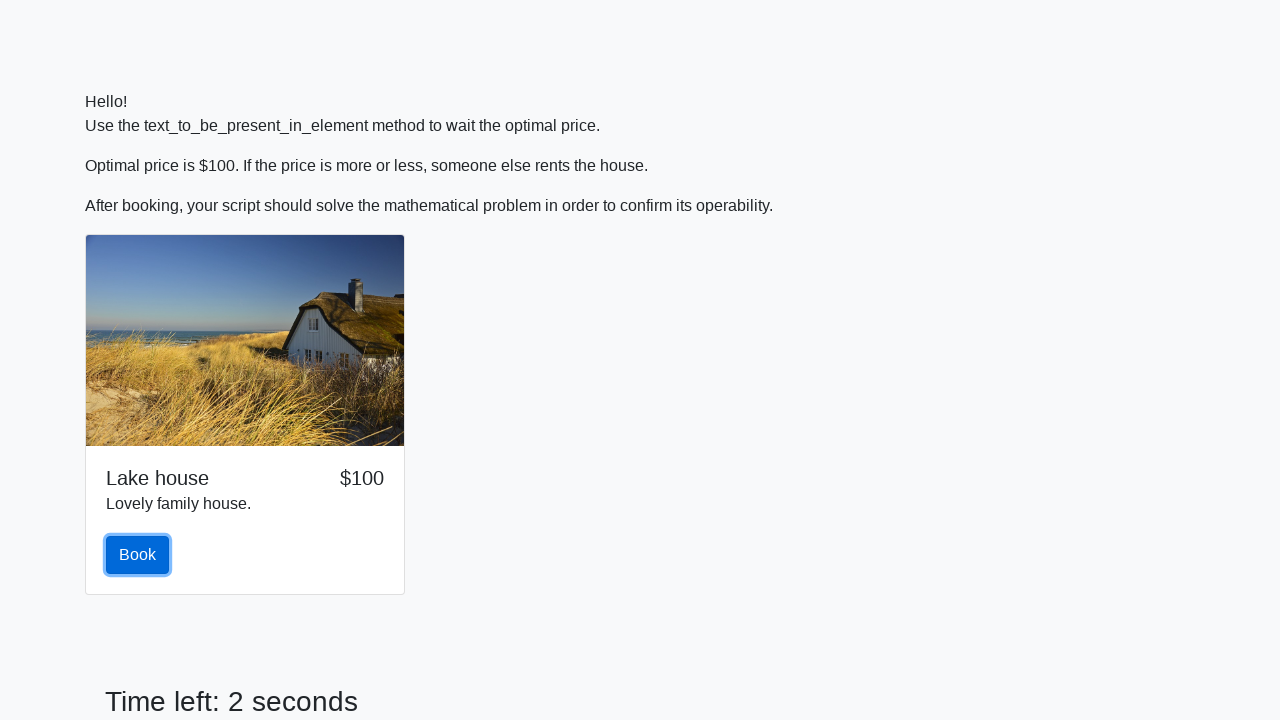

Calculated mathematical result: -1.5508793028415606
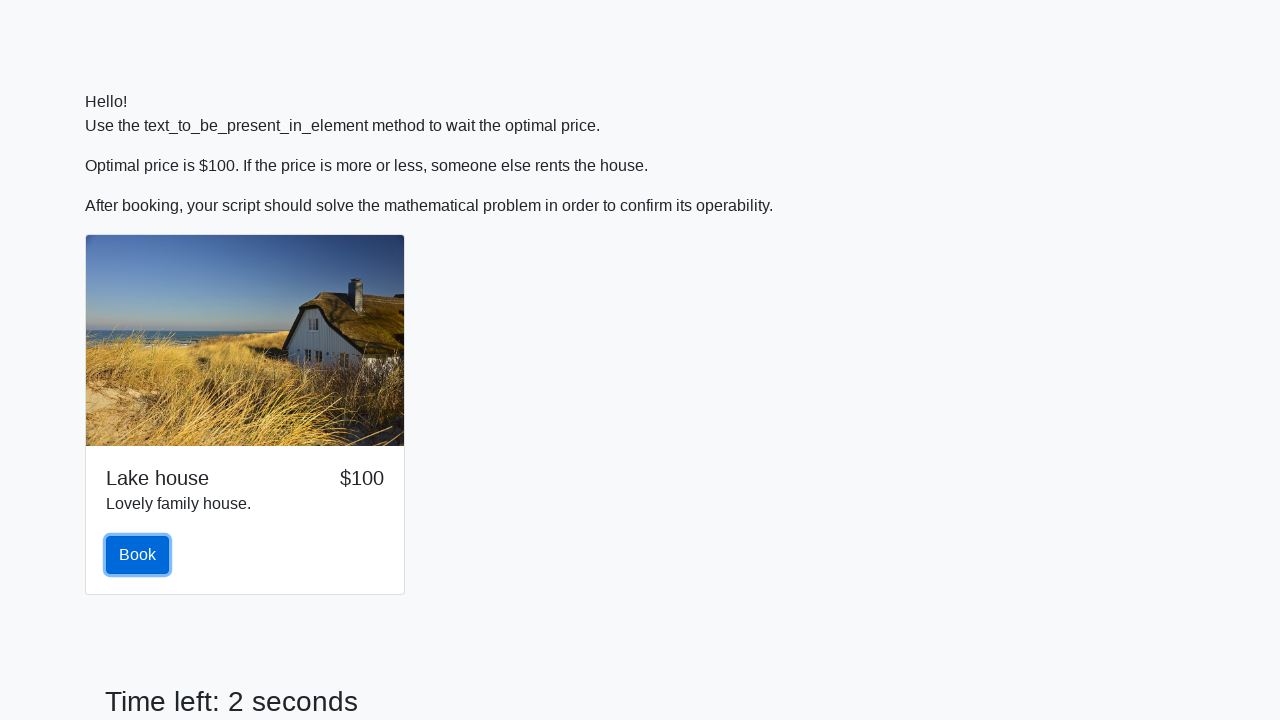

Filled answer field with calculated value: -1.5508793028415606 on #answer
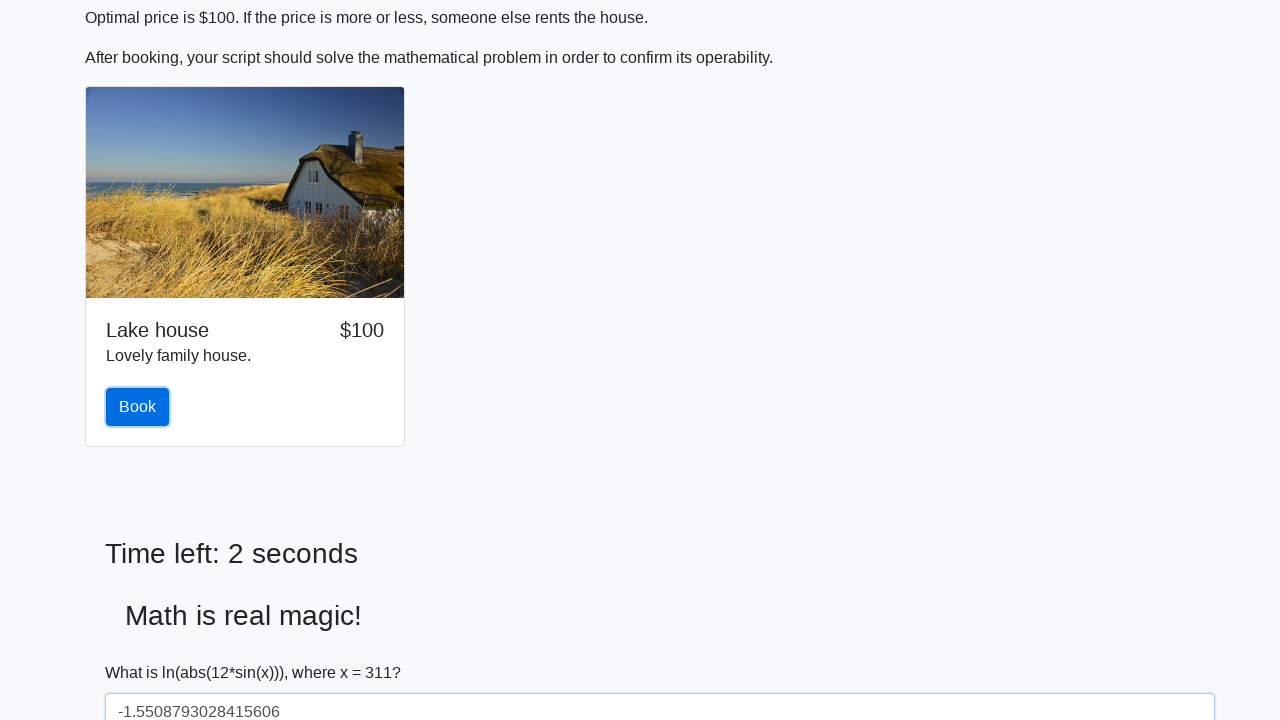

Clicked the solve button to submit the form at (143, 651) on #solve
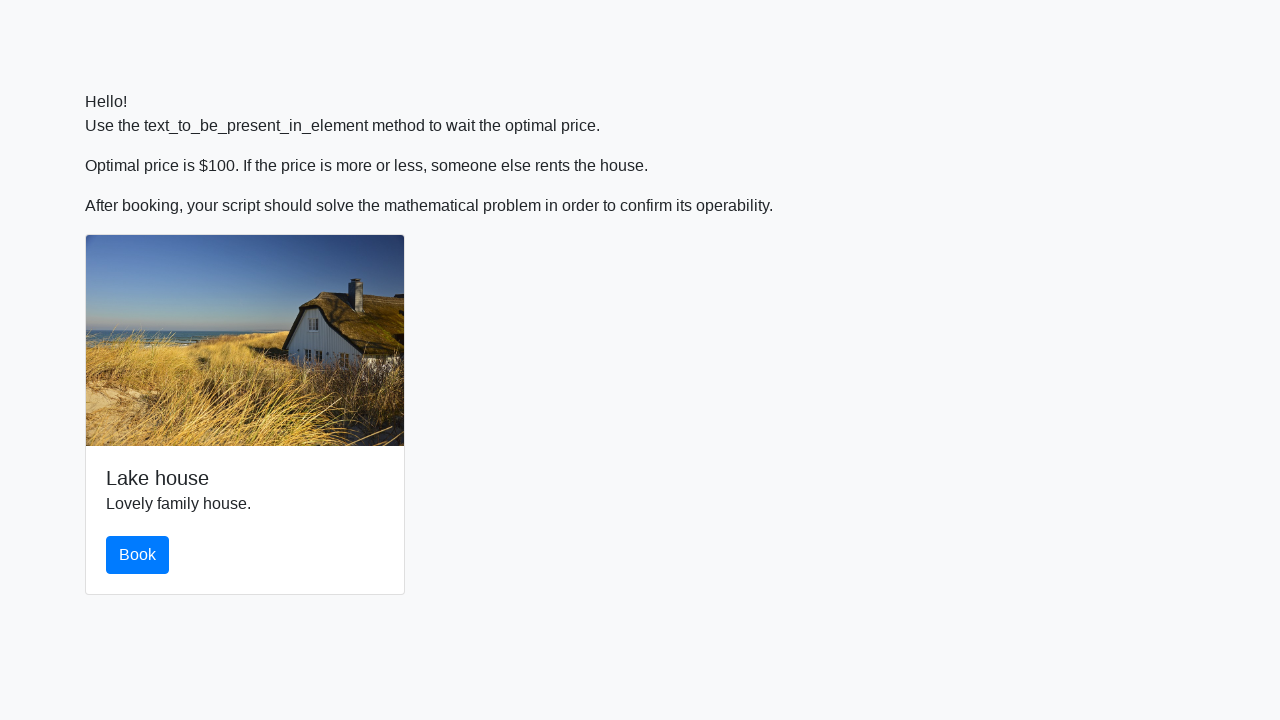

Accepted the alert dialog
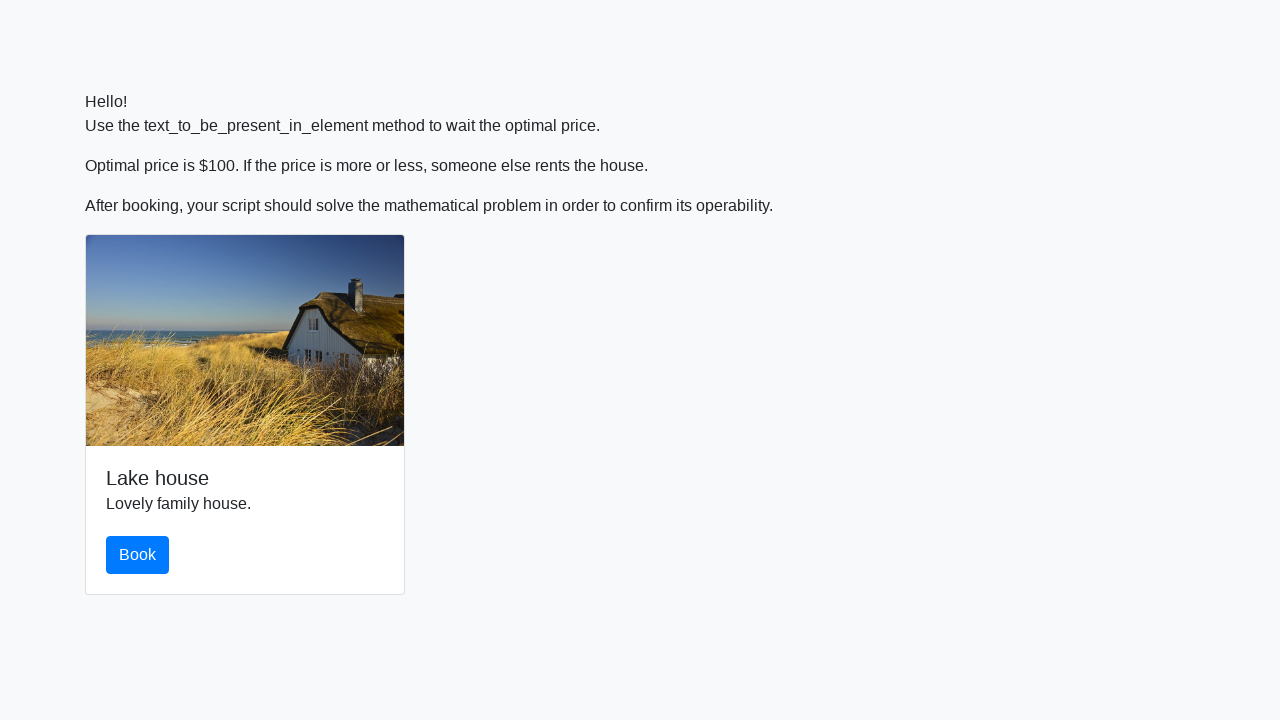

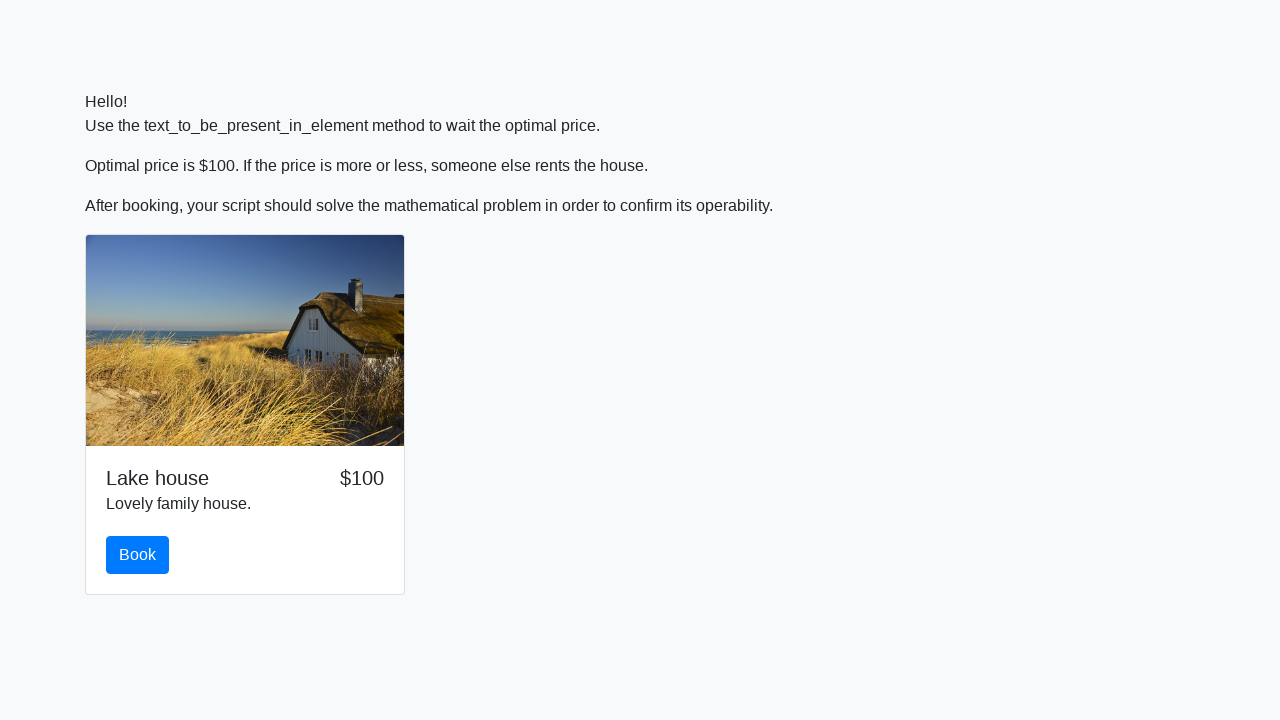